Tests Ctrl+click multi-selection by selecting non-consecutive grid items (1st, 3rd, 6th, and 12th) while holding the Control key.

Starting URL: https://jqueryui.com/resources/demos/selectable/display-grid.html

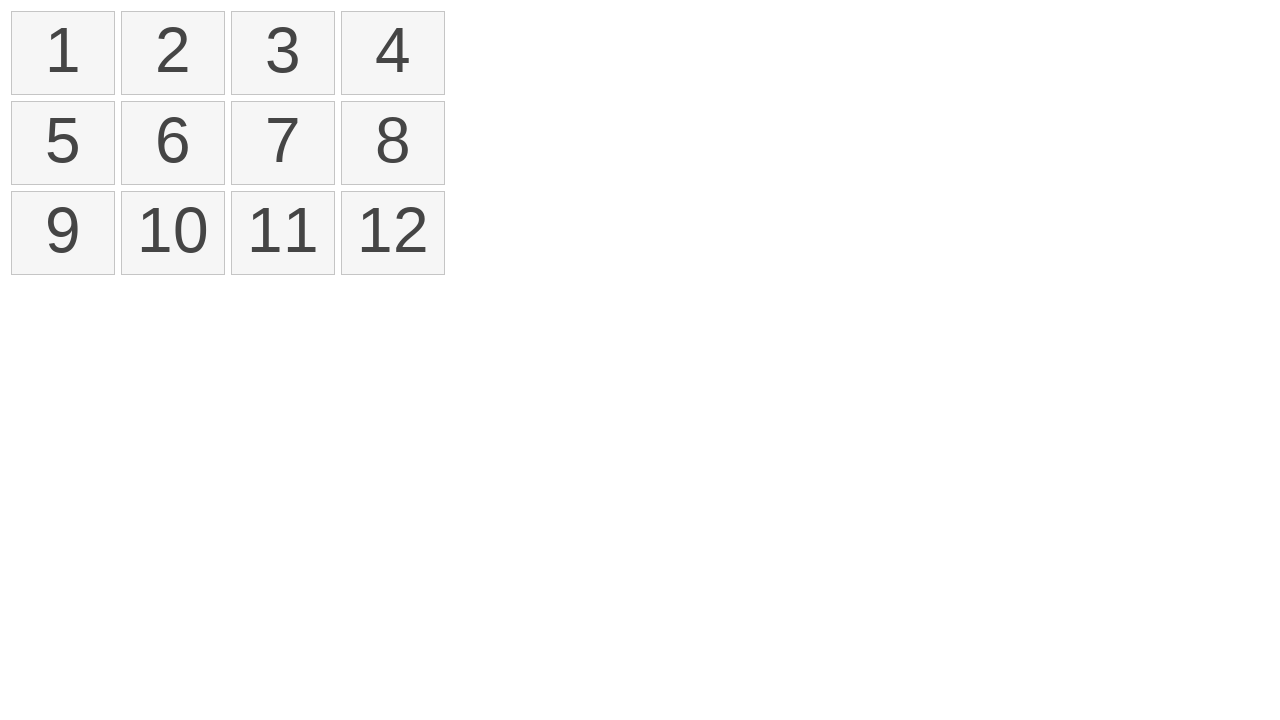

Waited for selectable grid items to load
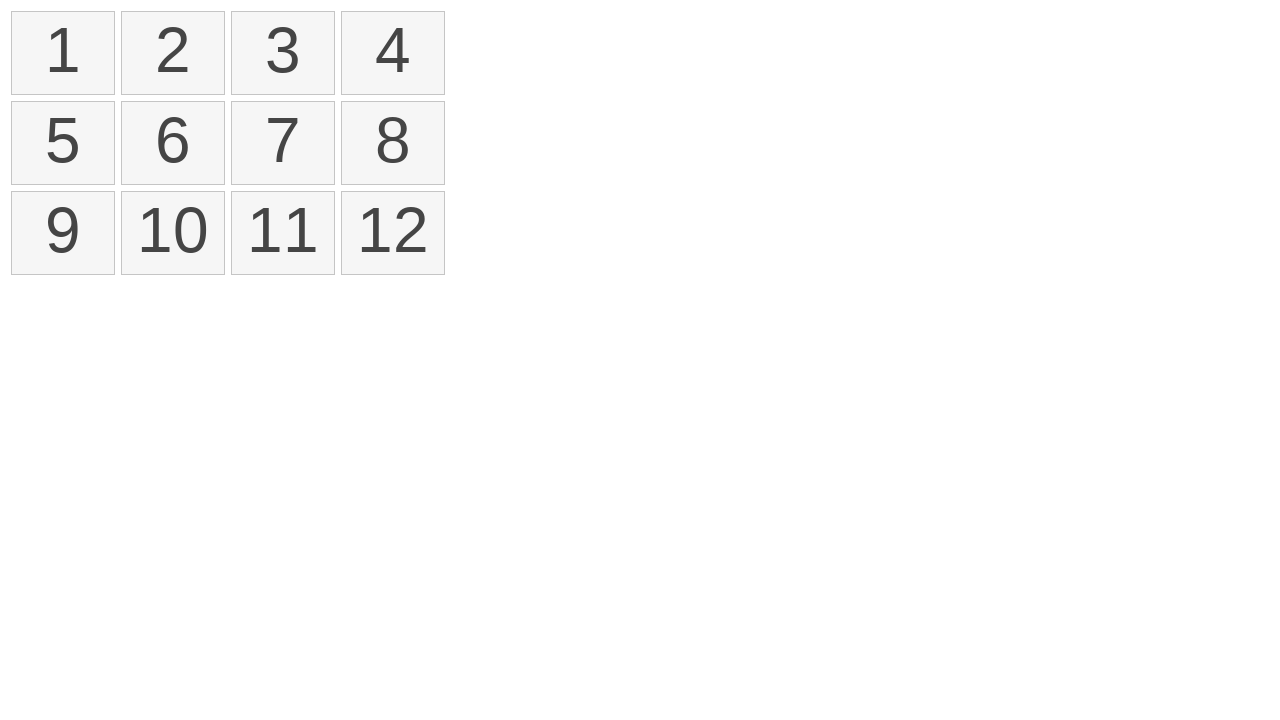

Pressed Control key down to enable multi-selection mode
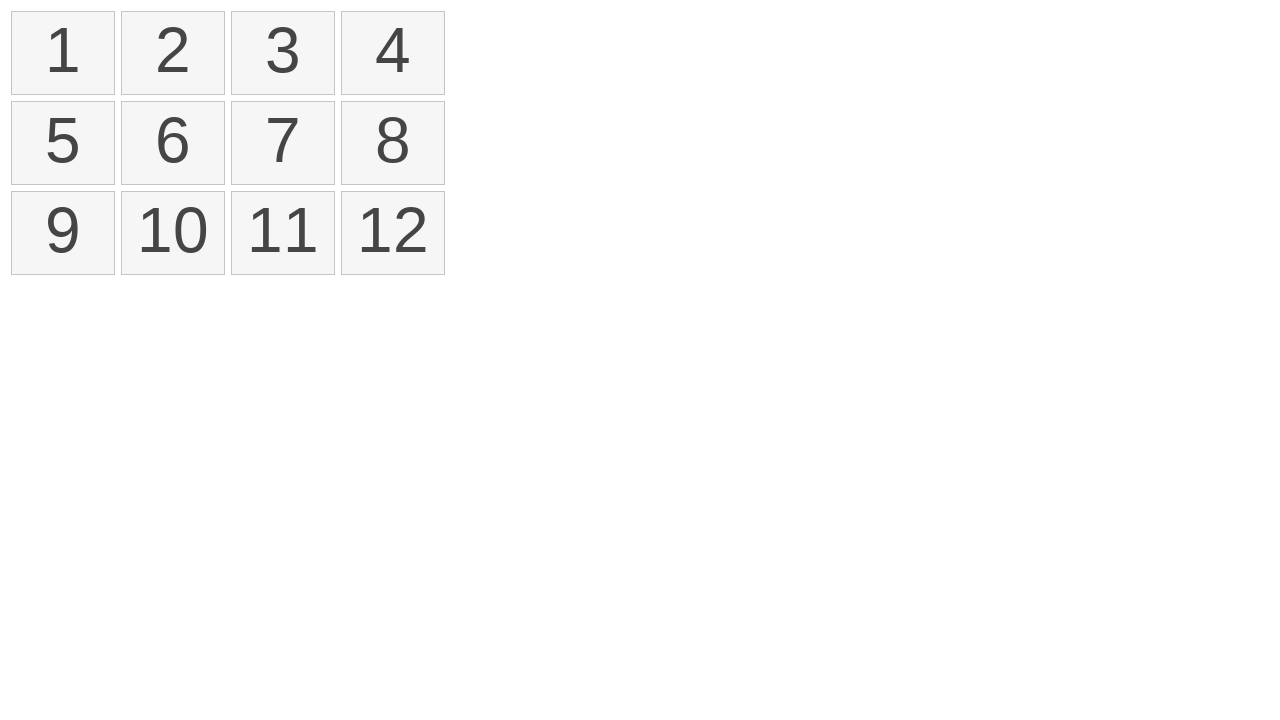

Ctrl+clicked 1st grid item at (63, 53) on #selectable li >> nth=0
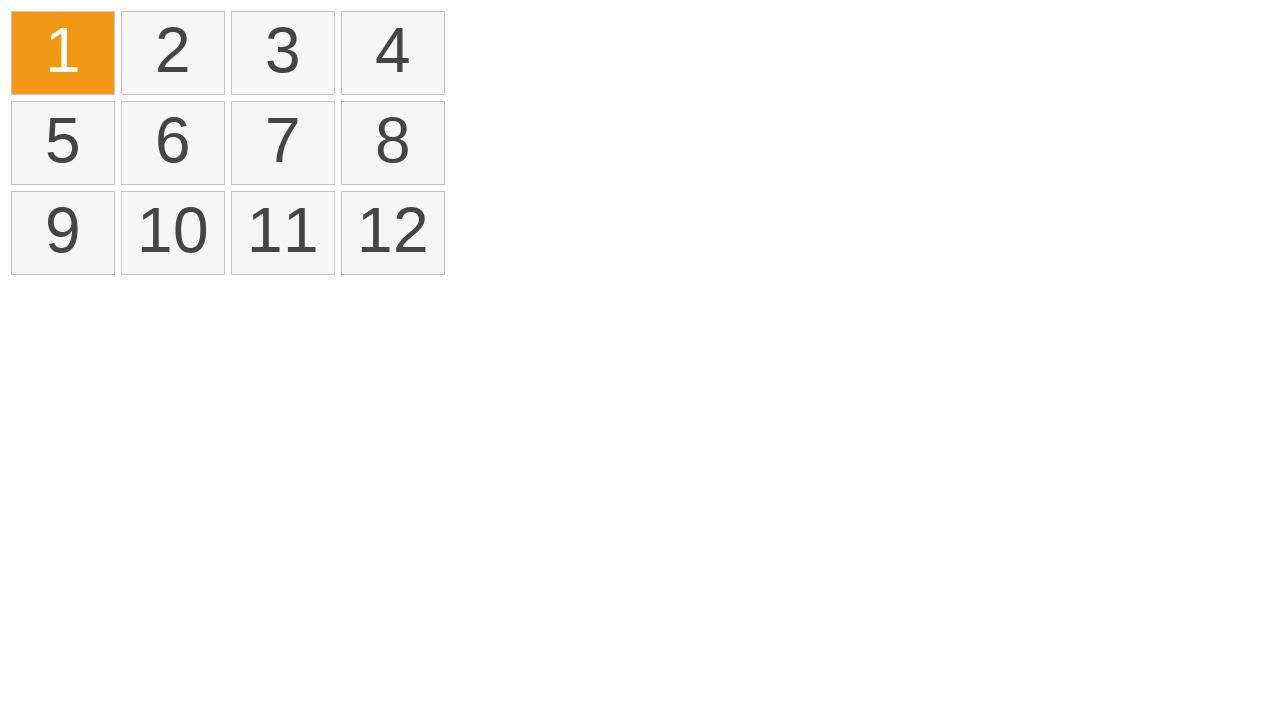

Ctrl+clicked 3rd grid item at (283, 53) on #selectable li >> nth=2
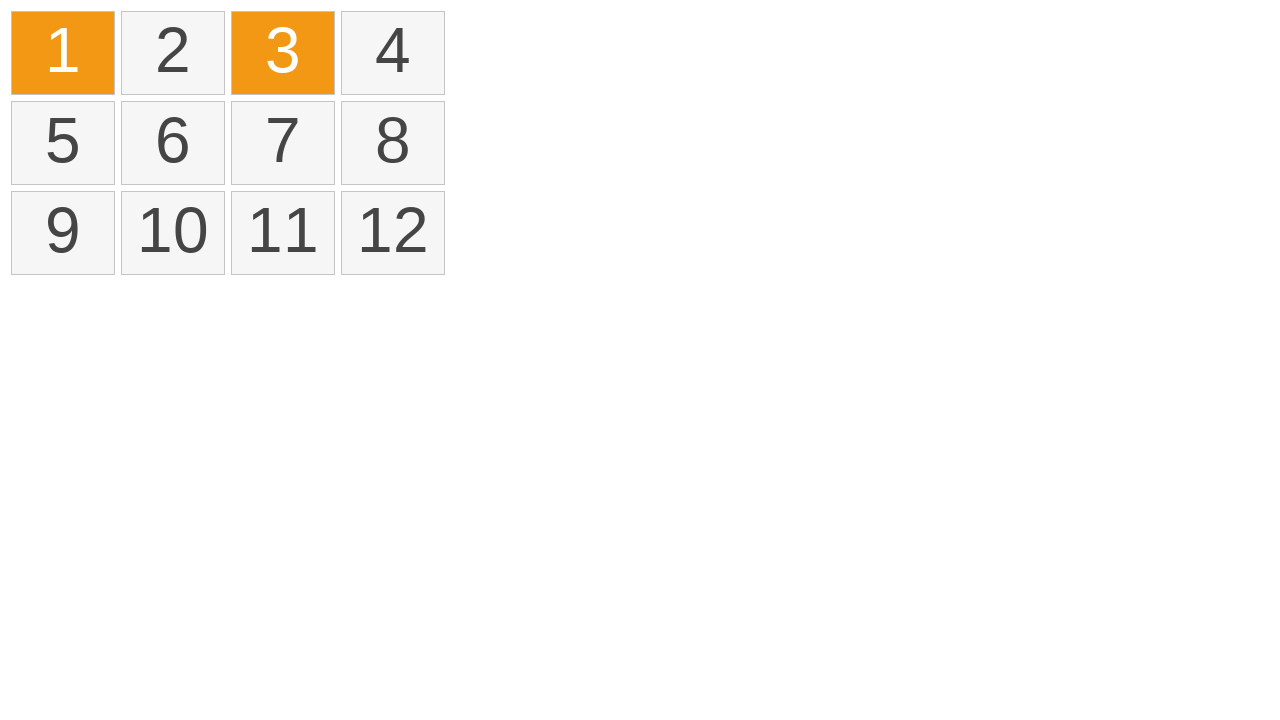

Ctrl+clicked 6th grid item at (173, 143) on #selectable li >> nth=5
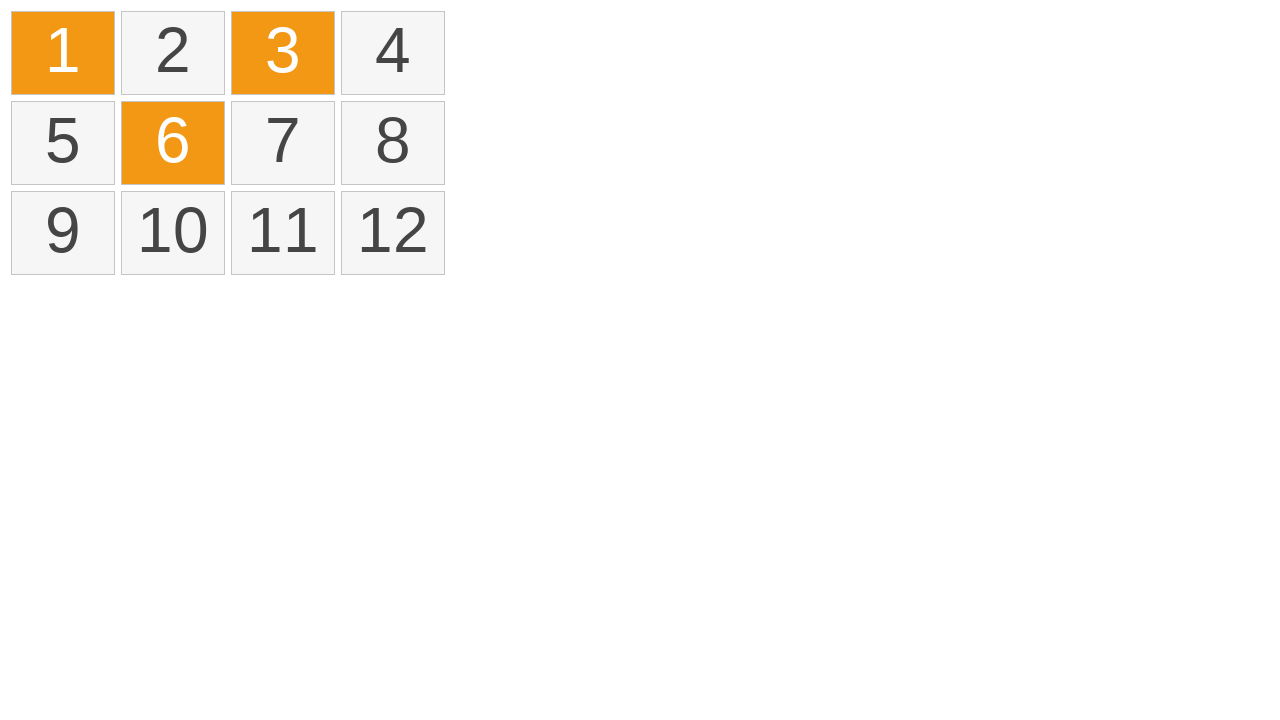

Ctrl+clicked 12th grid item at (393, 233) on #selectable li >> nth=11
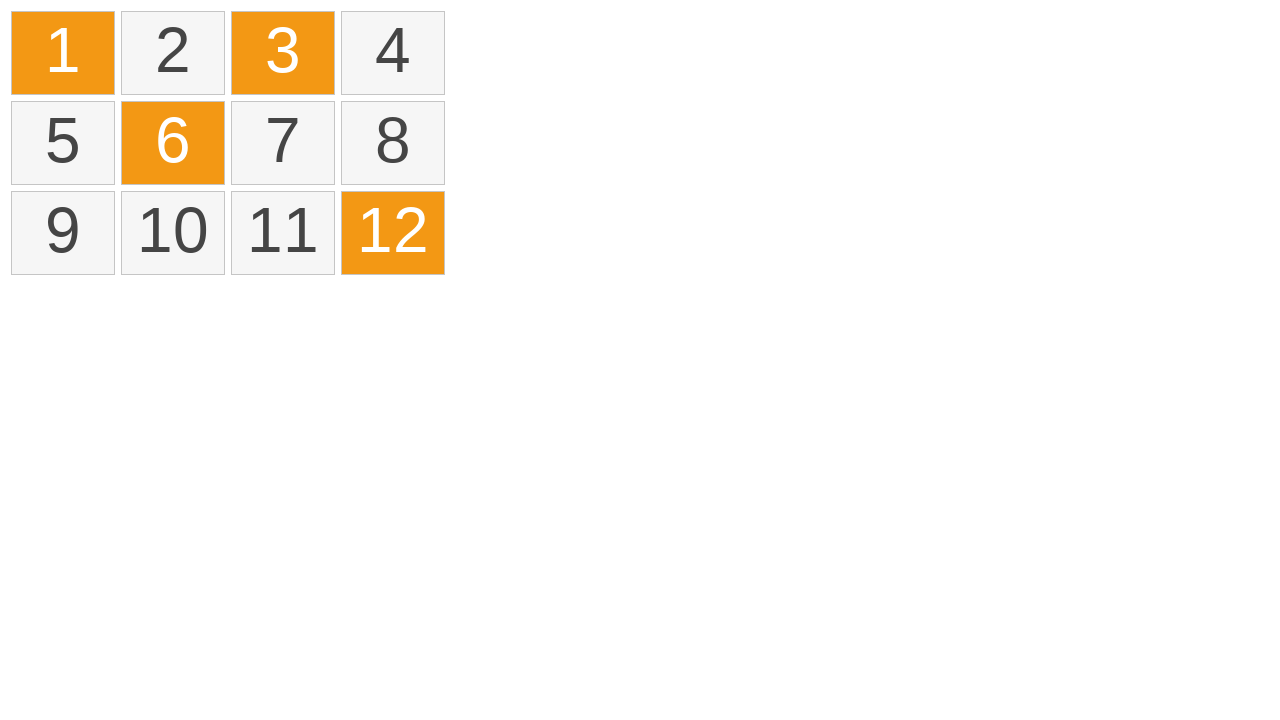

Released Control key to exit multi-selection mode
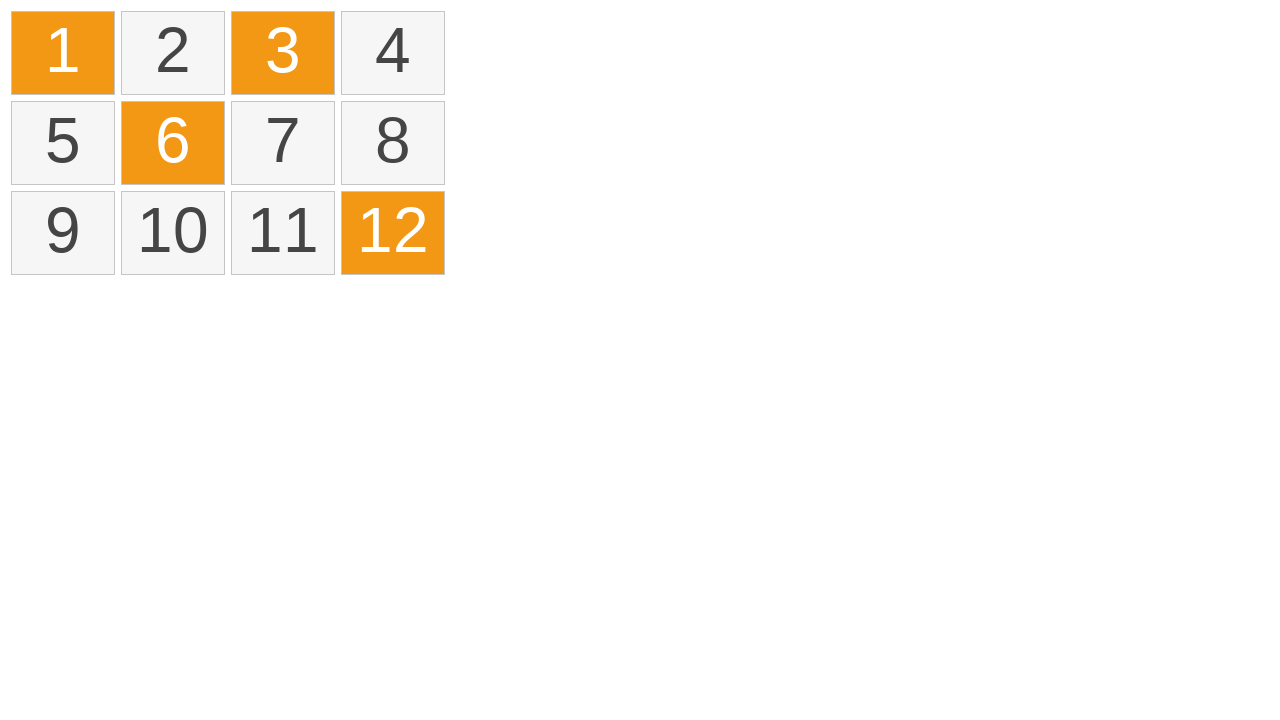

Verified that selected items are marked with ui-selected class
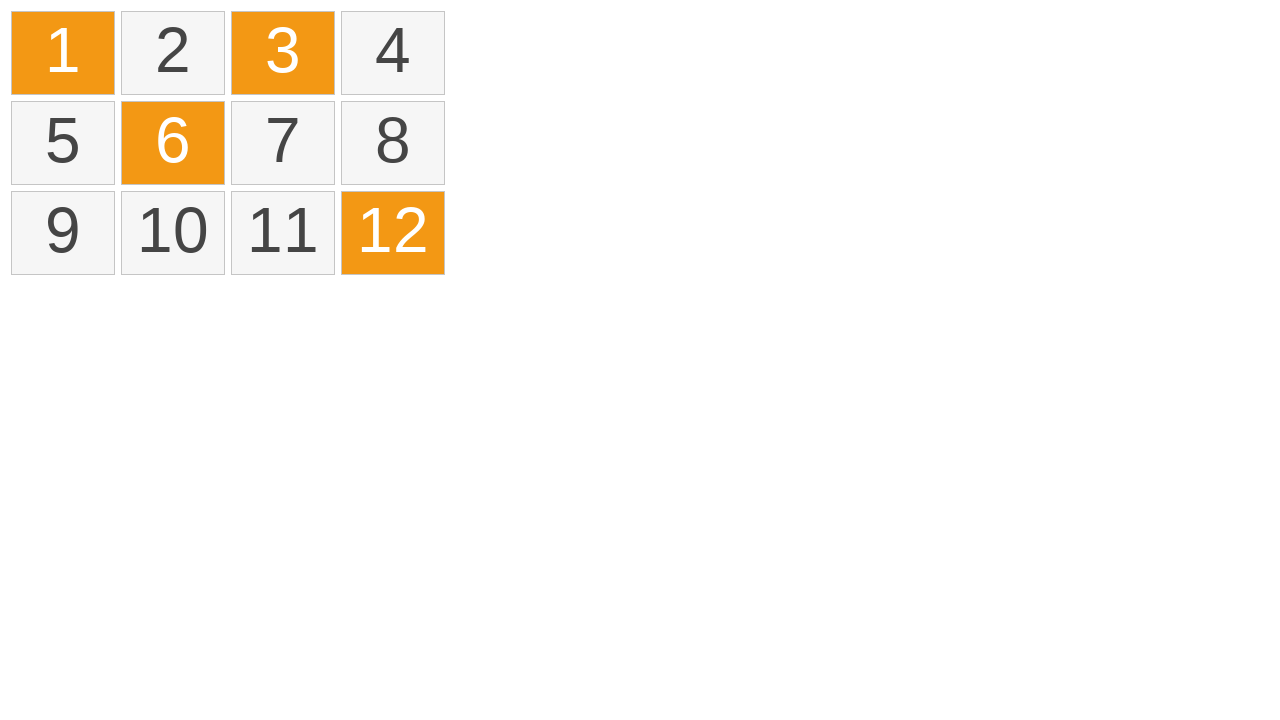

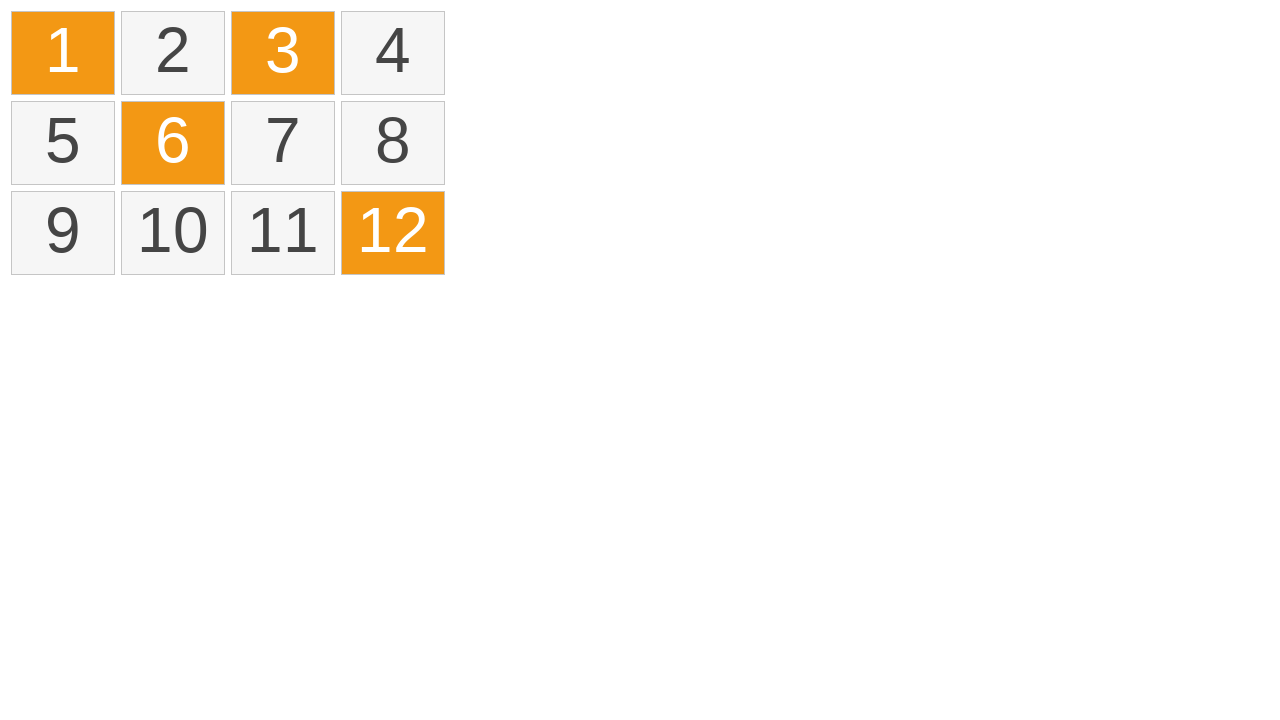